Tests dynamic loading functionality by clicking the Start button and verifying that "Hello World!" text becomes visible after loading completes

Starting URL: https://the-internet.herokuapp.com/dynamic_loading/1

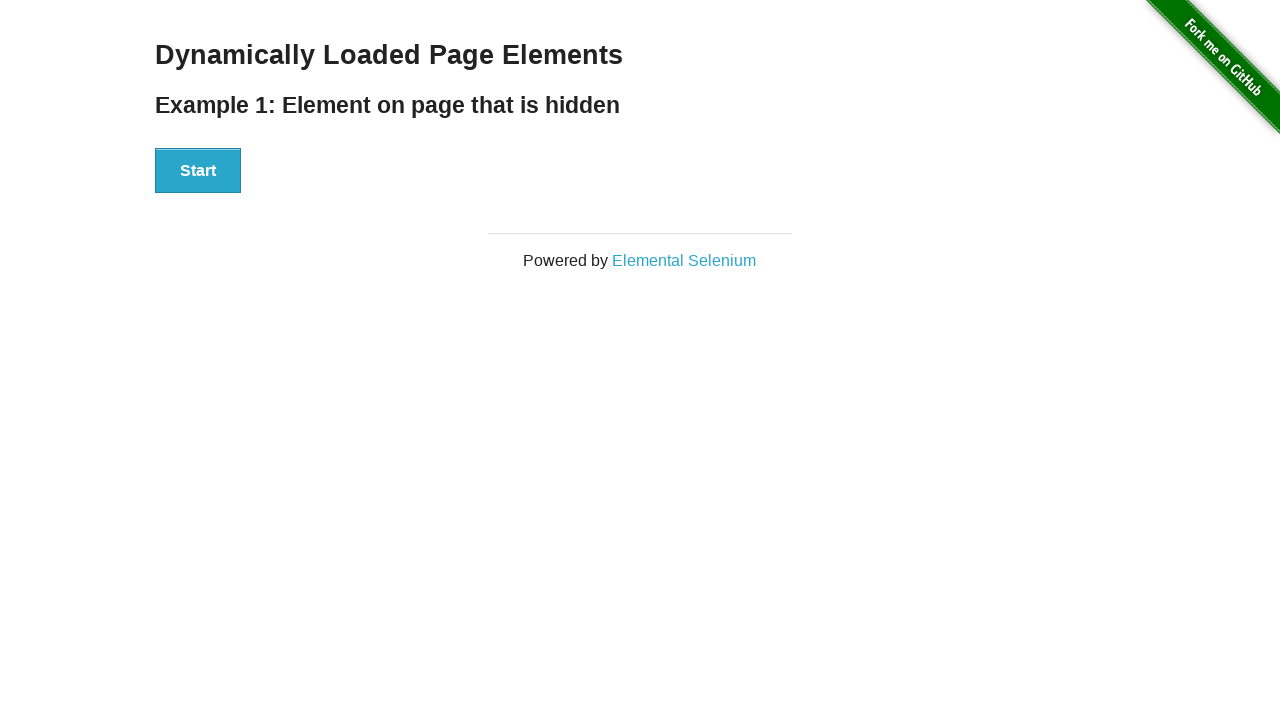

Clicked the Start button to trigger dynamic loading at (198, 171) on xpath=//div[@id='start']/button
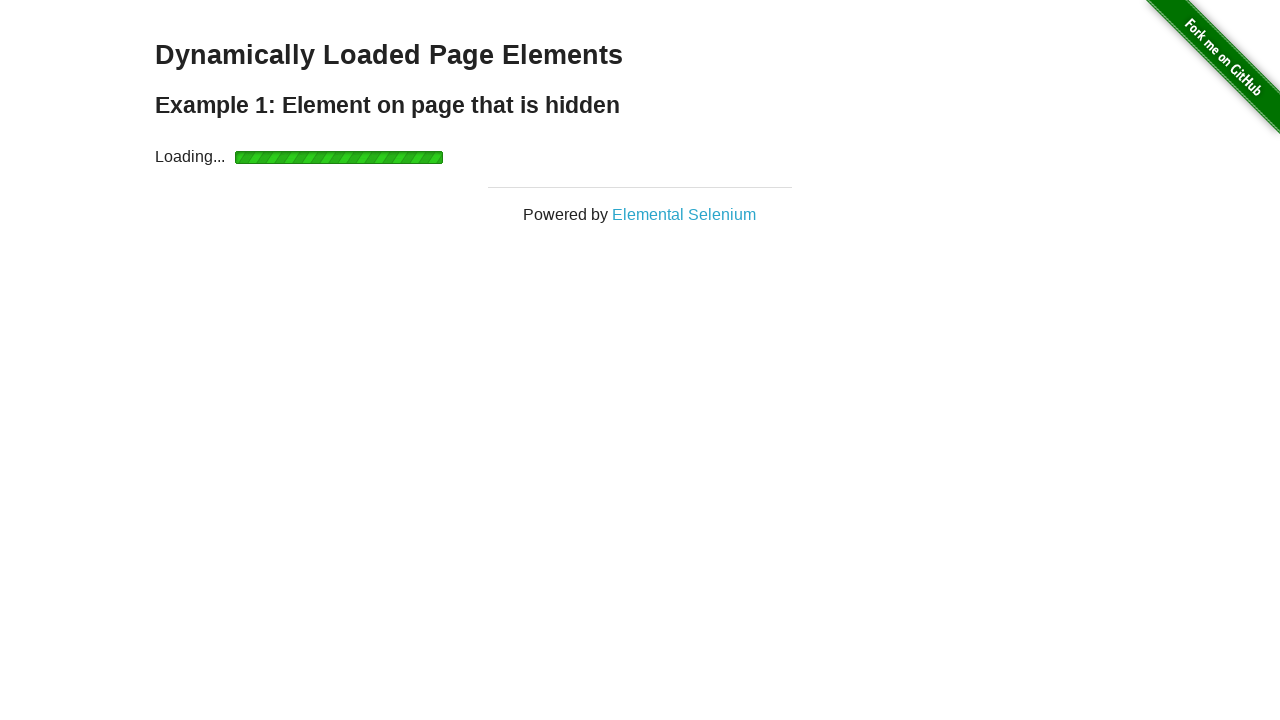

Waited for 'Hello World!' text to become visible
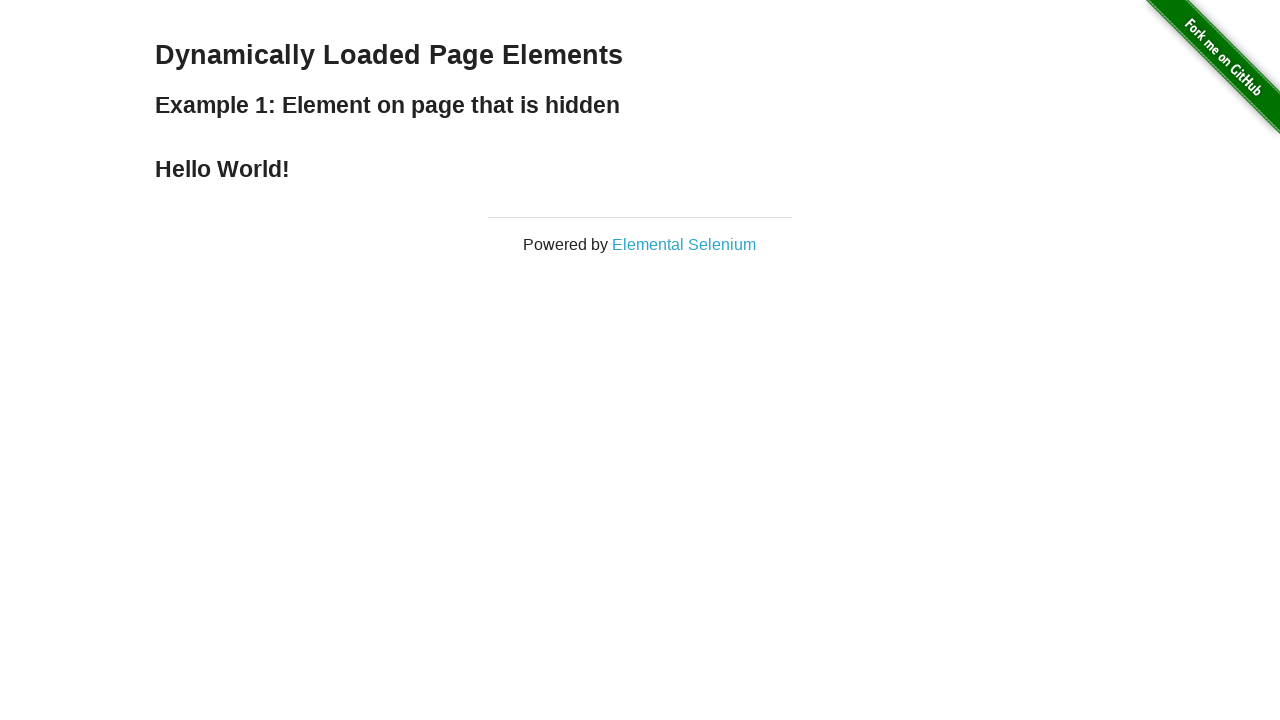

Located the 'Hello World!' element
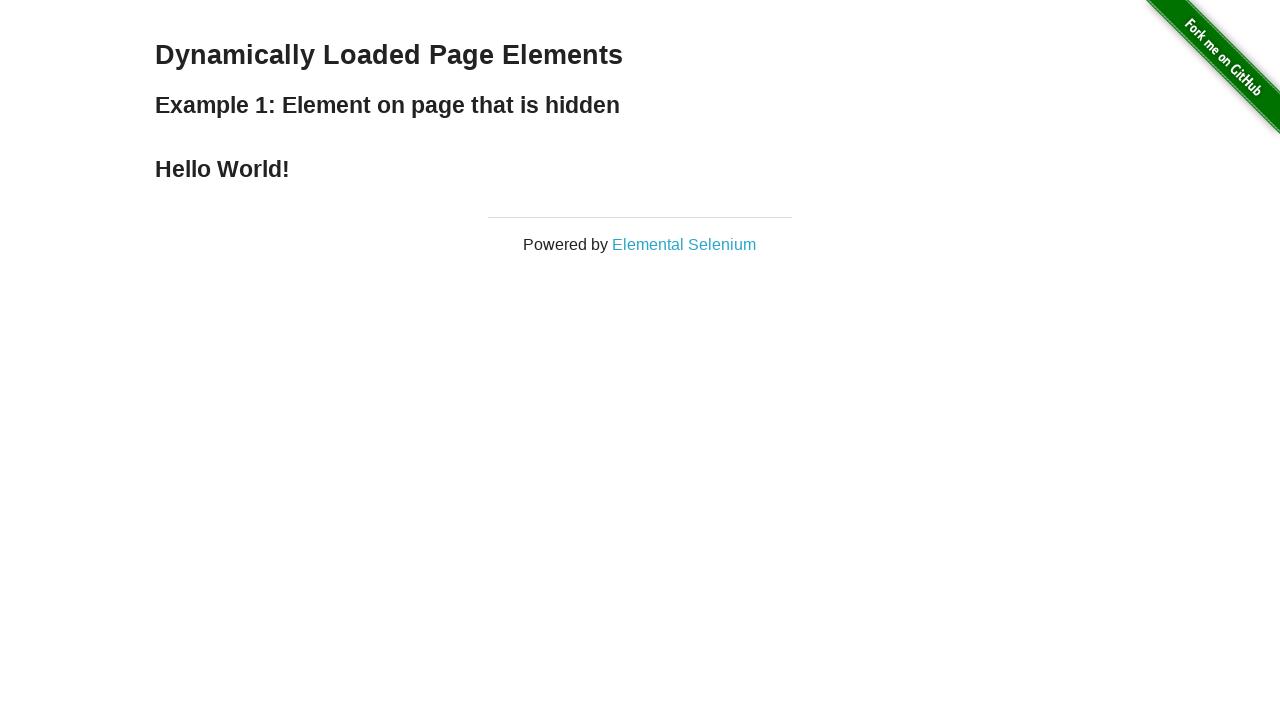

Verified that 'Hello World!' text is visible
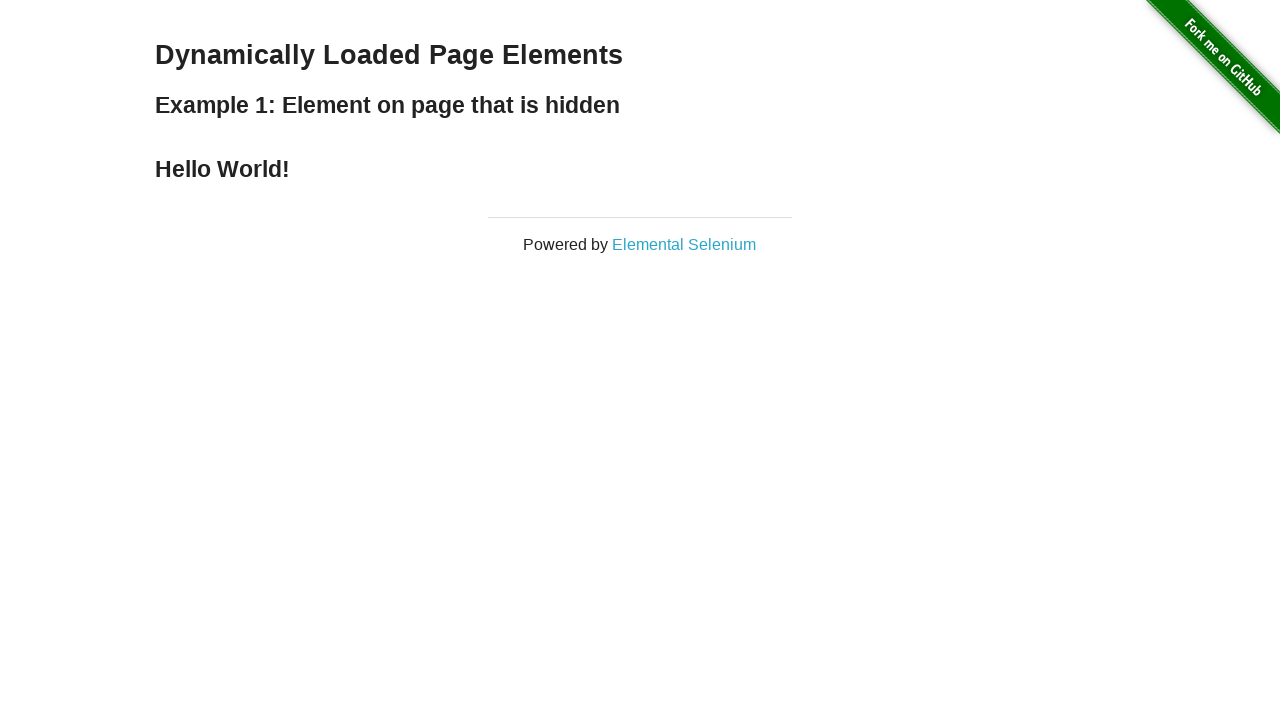

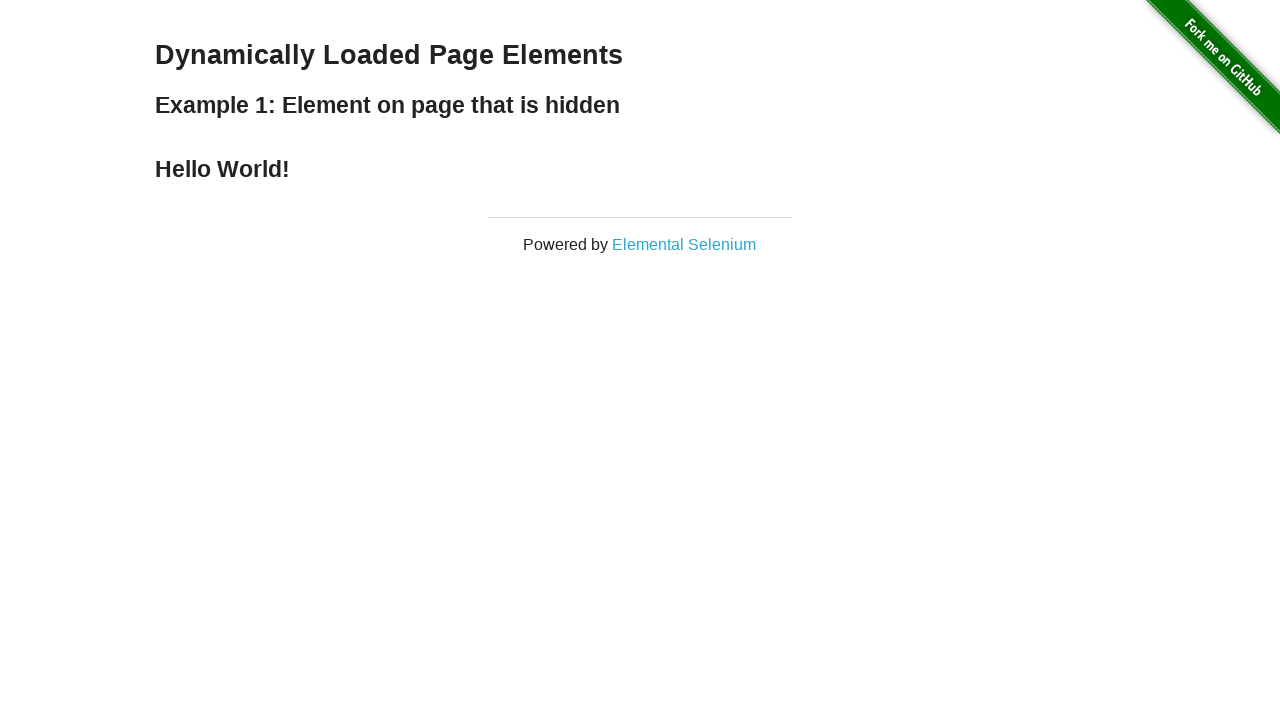